Navigates to the DemoQA homepage, clicks on Elements, then Check Box, and verifies the URL is the checkbox page

Starting URL: https://demoqa.com/

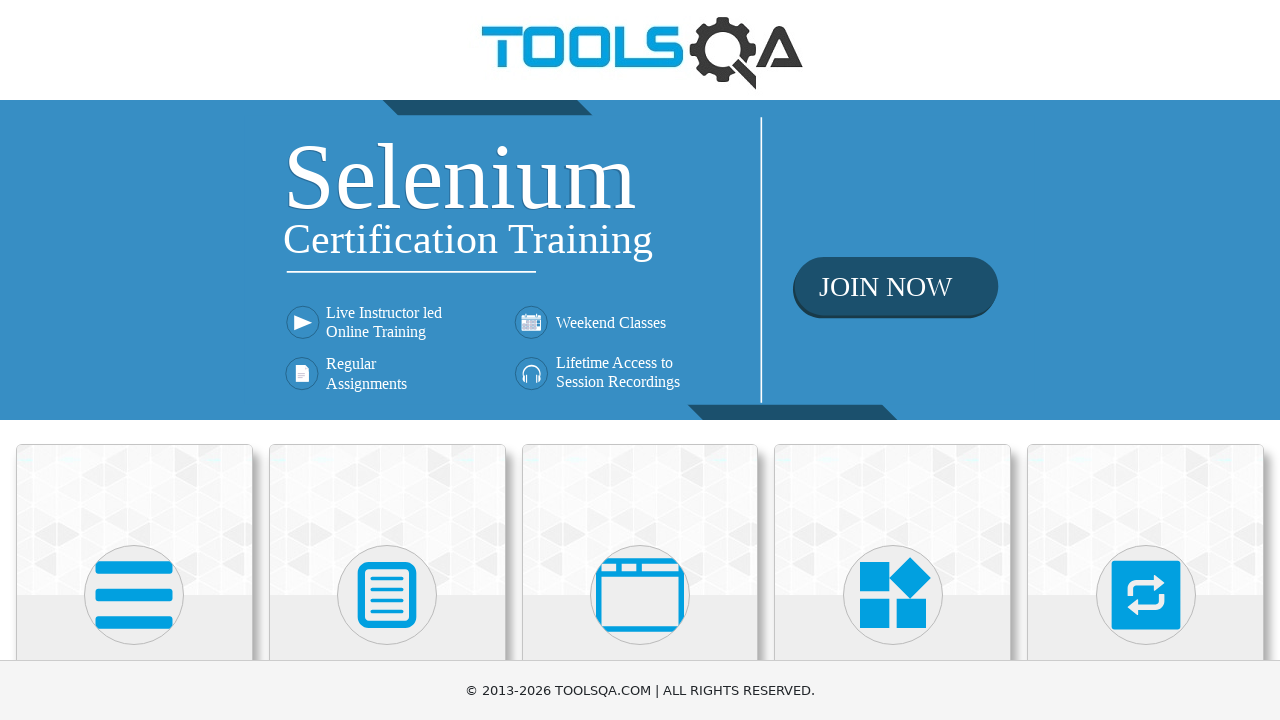

Clicked on Elements card at (134, 360) on internal:text="Elements"i
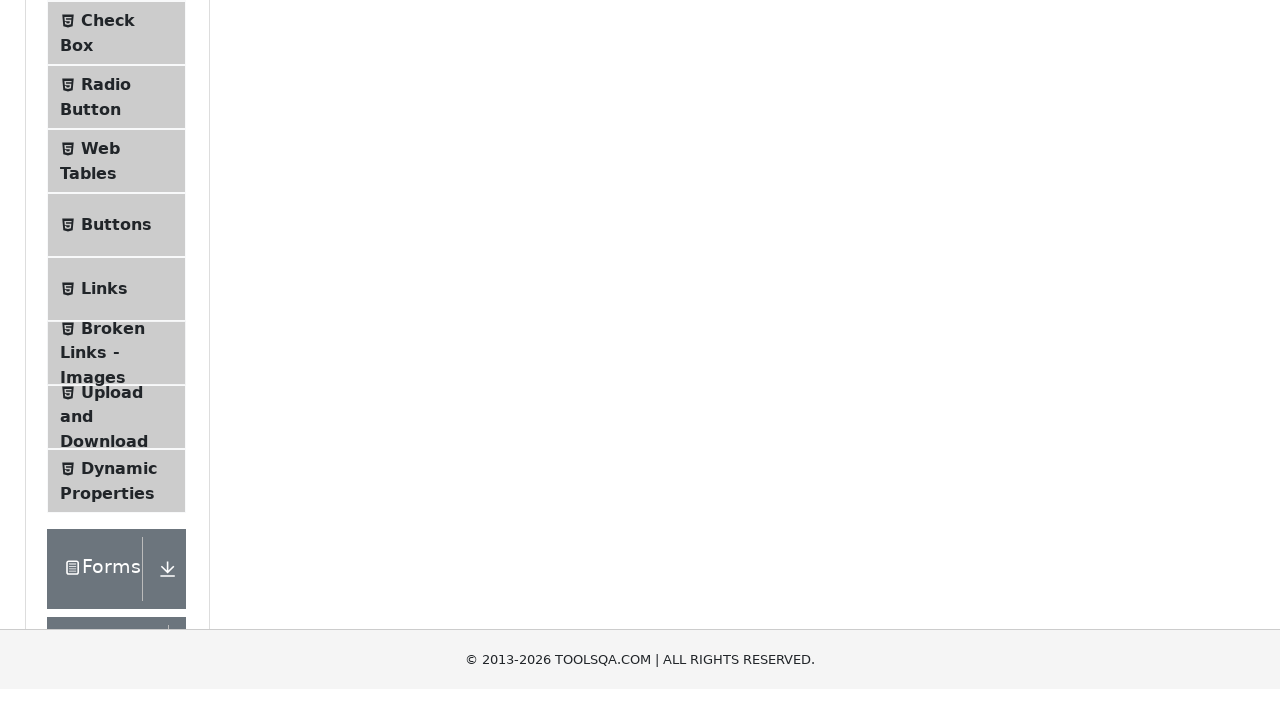

Clicked on Check Box menu item at (108, 312) on internal:text="Check Box"i
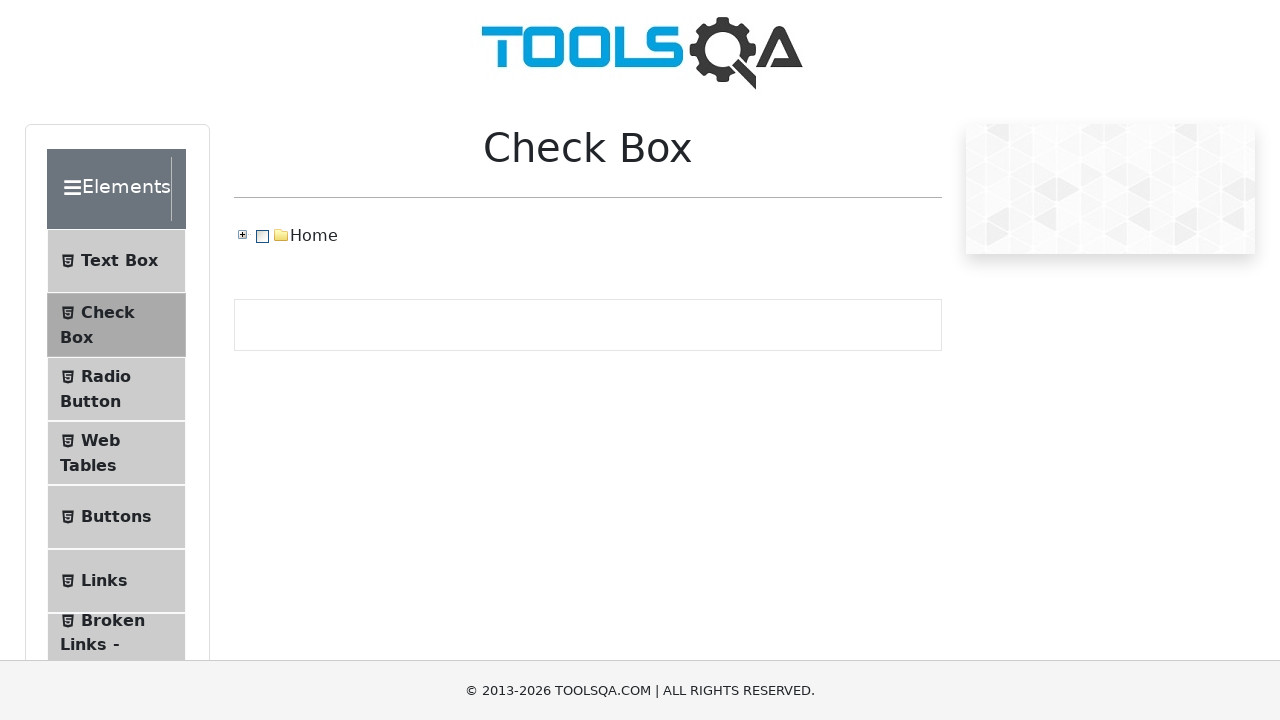

Verified URL is the checkbox page (https://demoqa.com/checkbox)
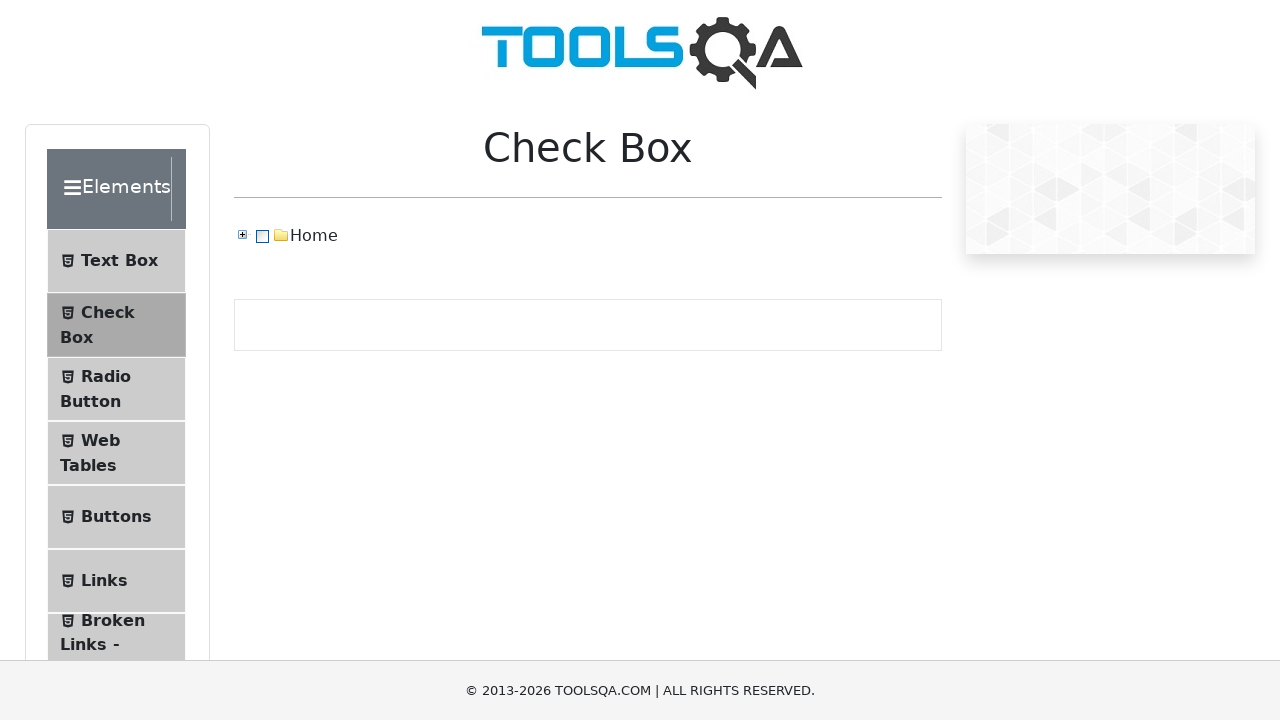

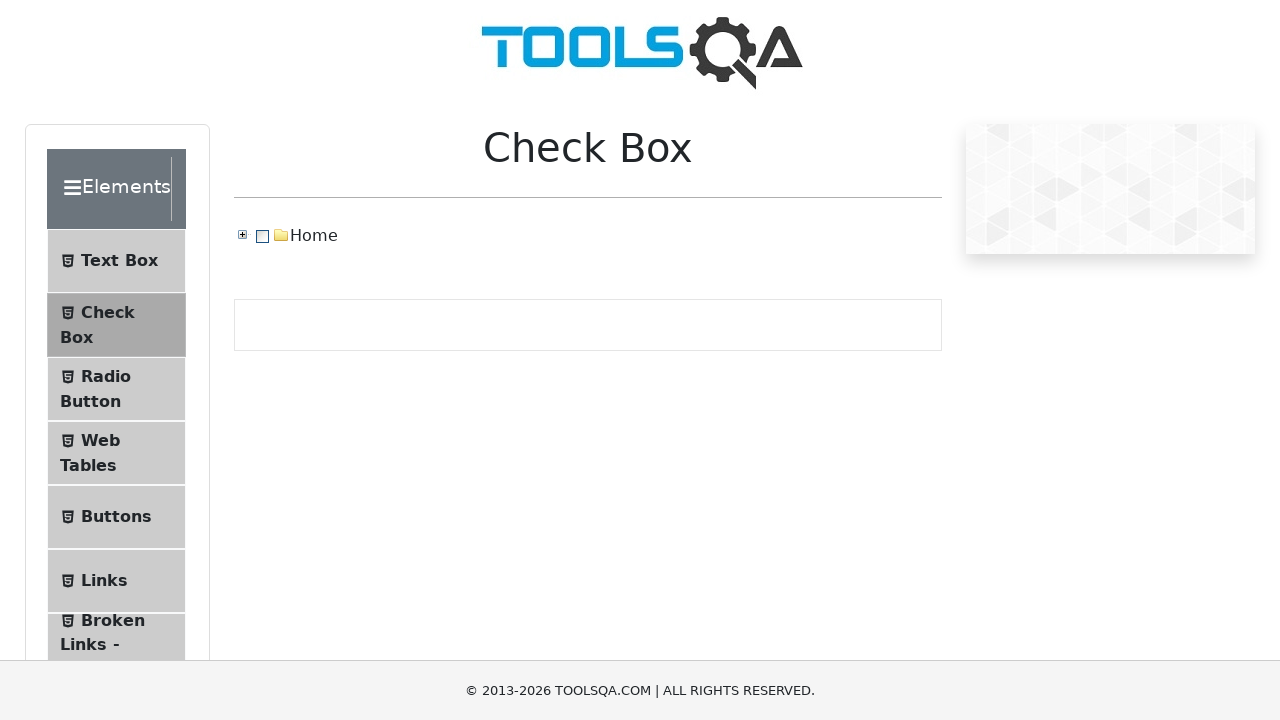